Navigates to the PHPTravels demo page and verifies the page loads by checking the title is present

Starting URL: http://phptravels.com/demo/

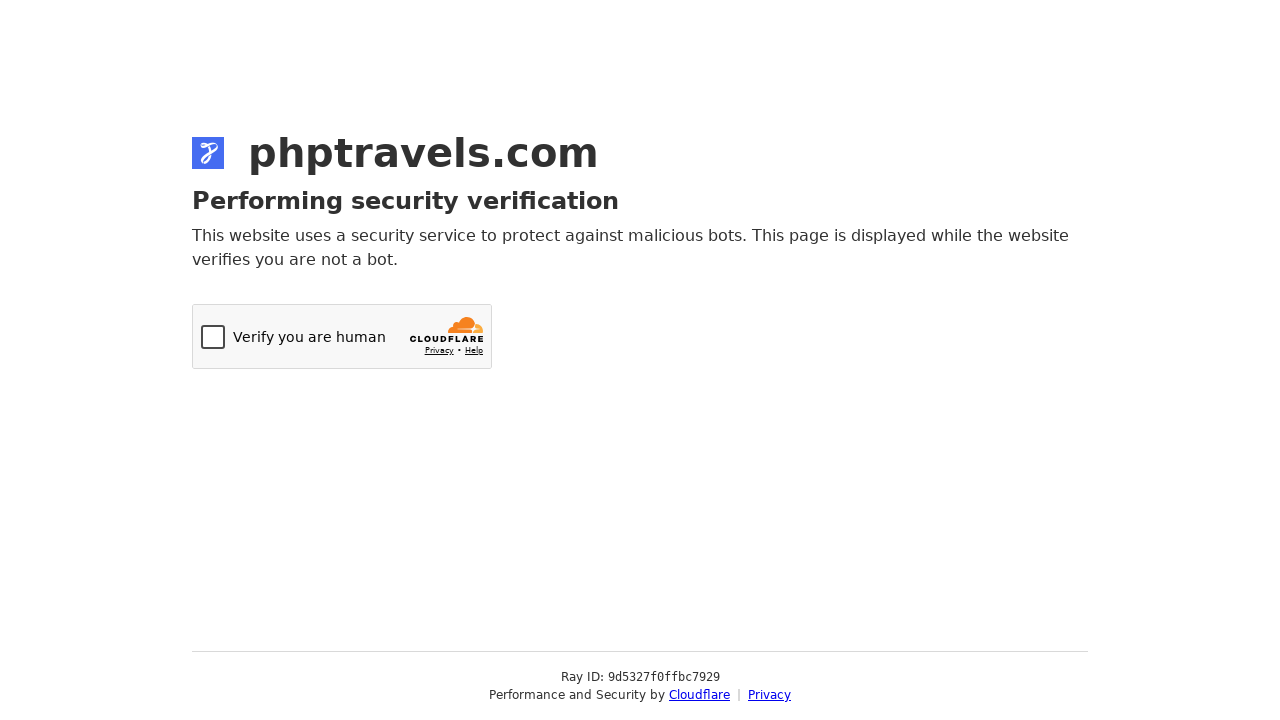

Navigated to PHPTravels demo page at http://phptravels.com/demo/
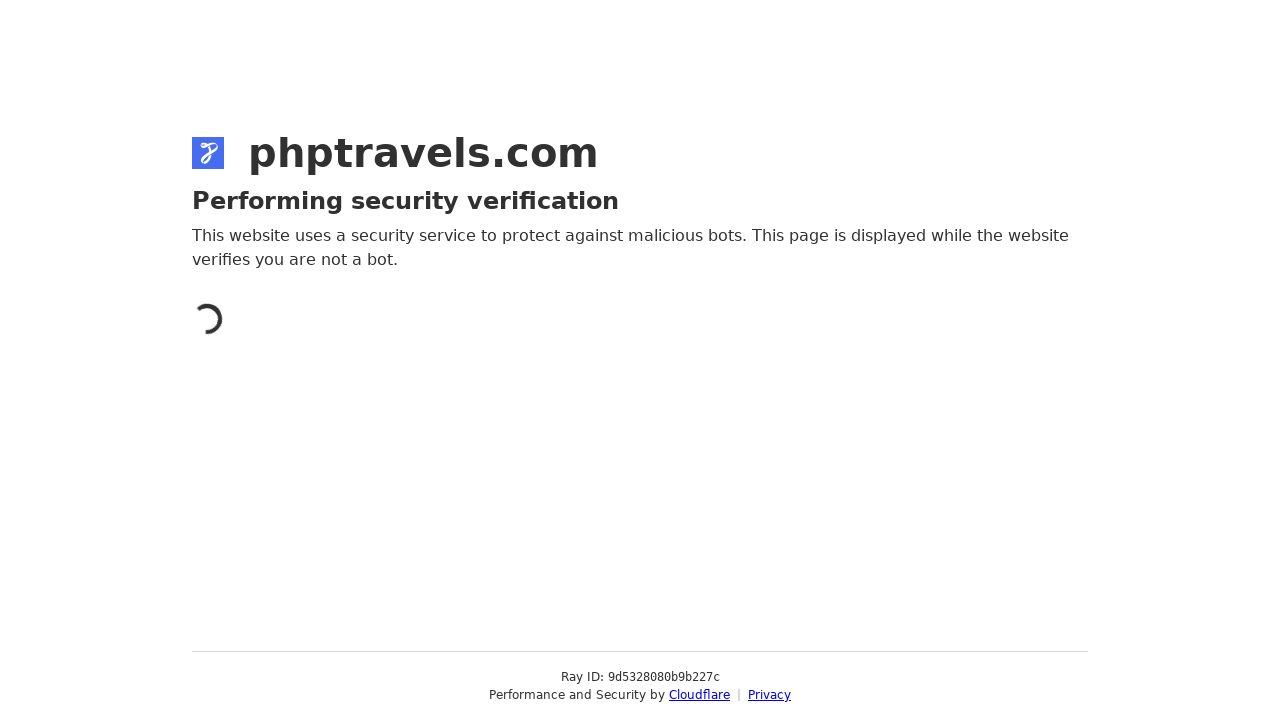

Page DOM content has loaded
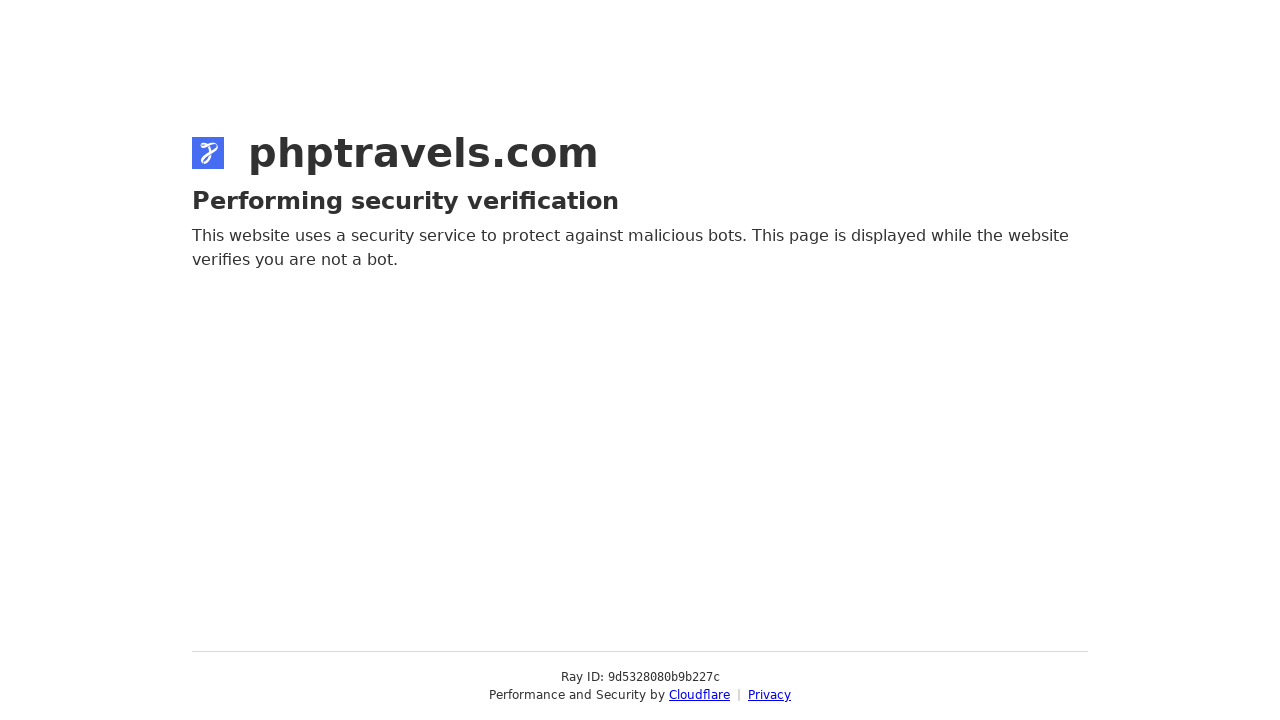

Body element is present on the page
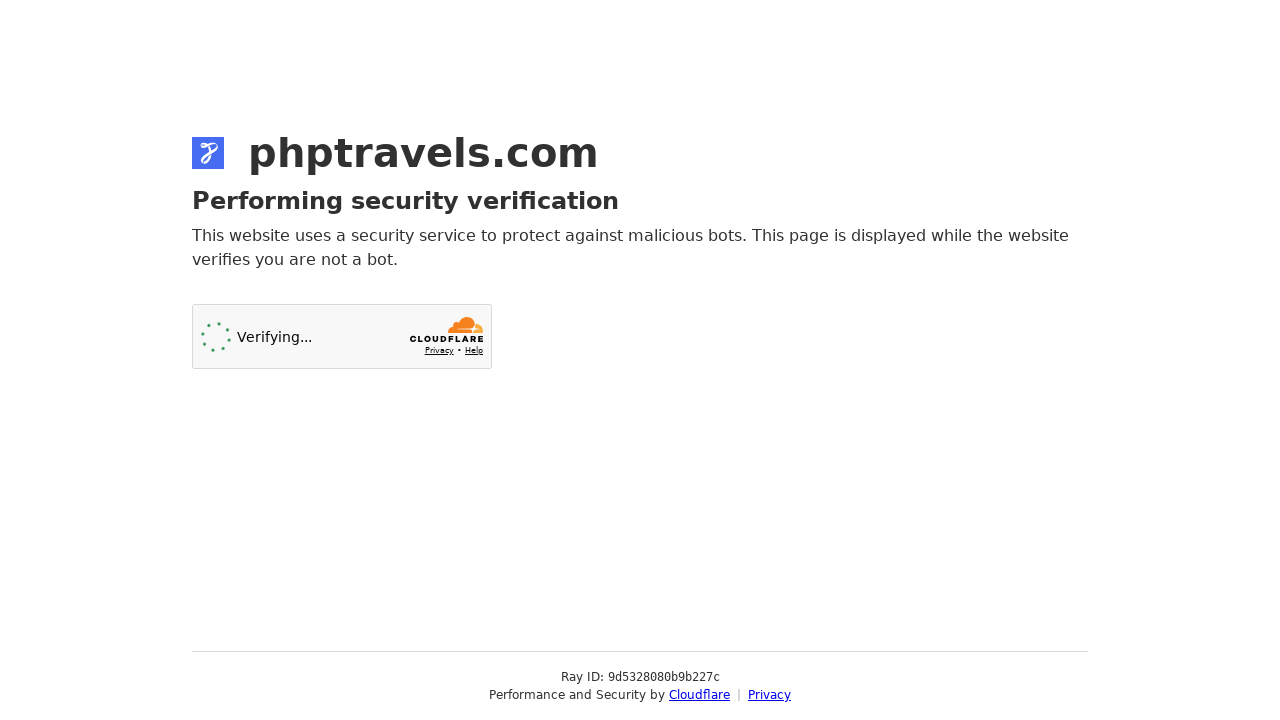

Retrieved page title: 'Just a moment...'
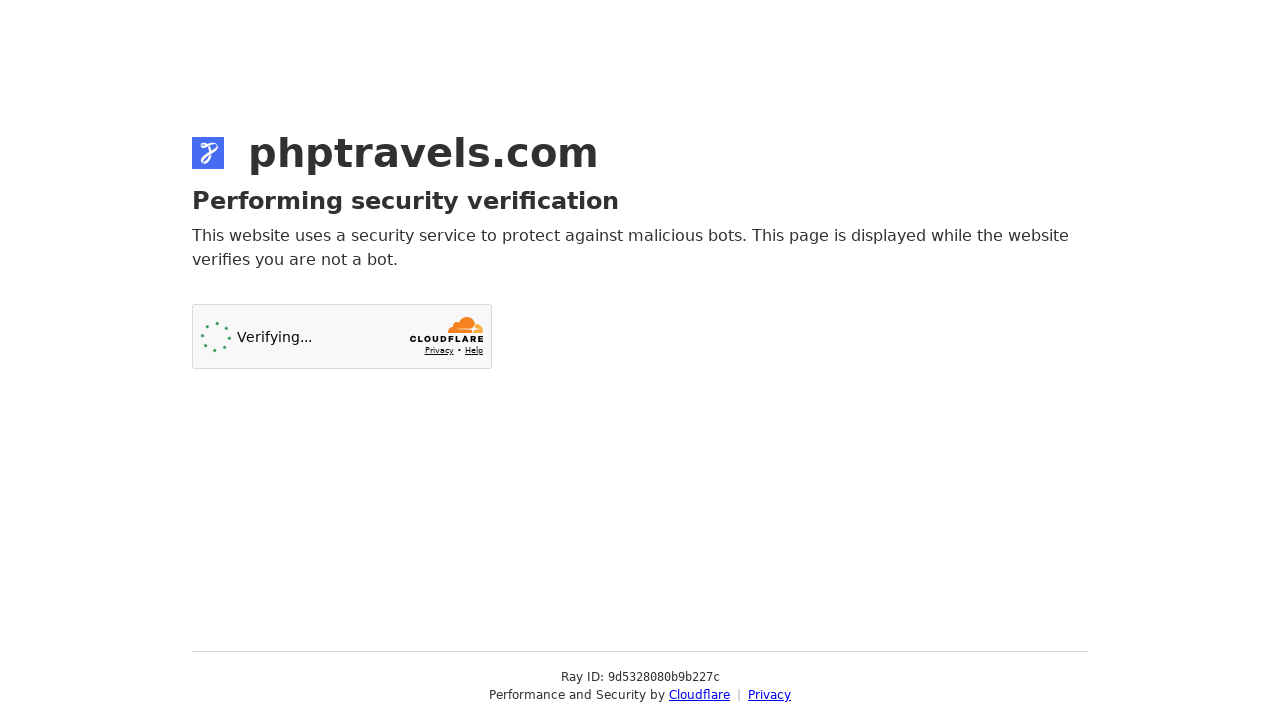

Verified that page title is present and not empty
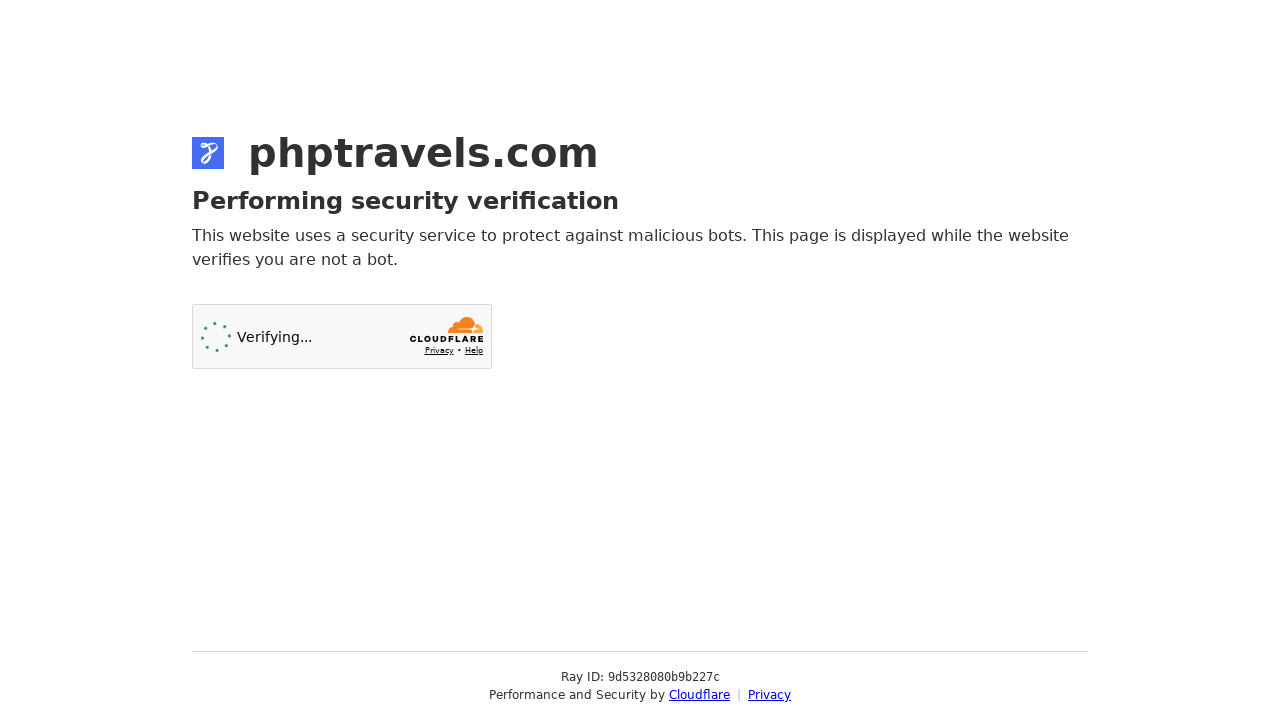

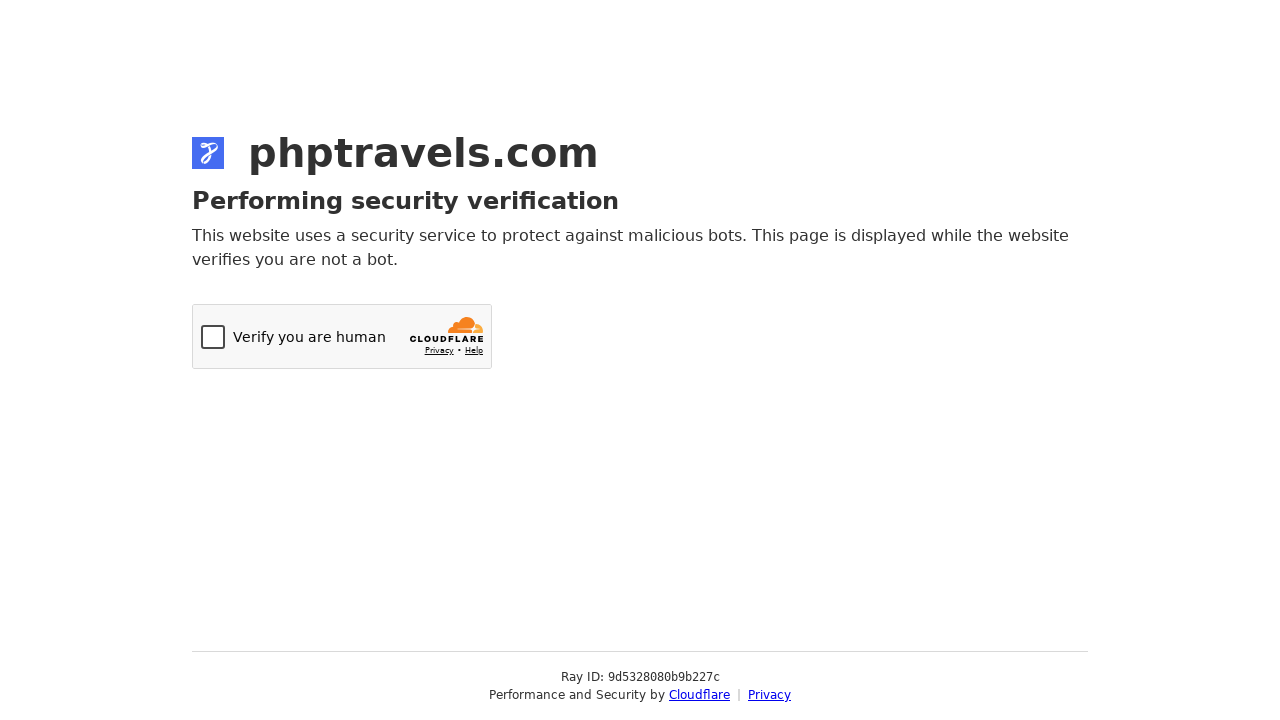